Tests hard waiting (sleep) before checking for the award image element on the loading images page

Starting URL: https://bonigarcia.dev/selenium-webdriver-java/loading-images.html

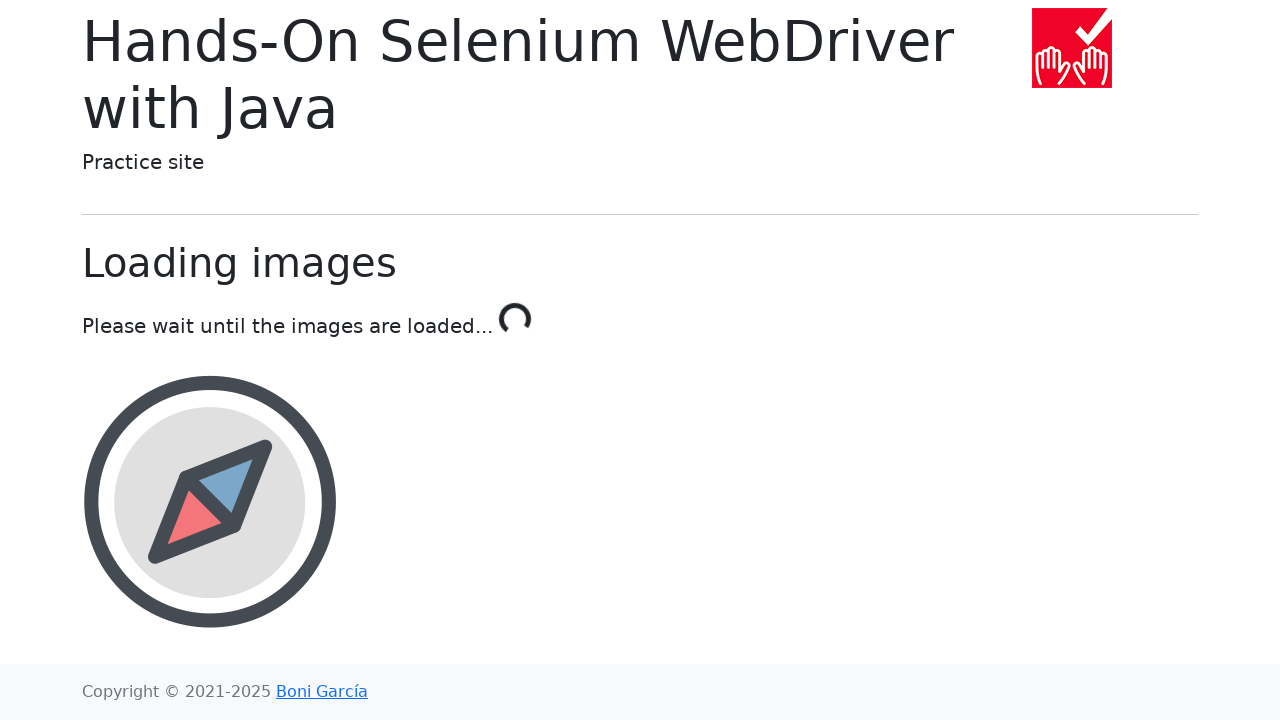

Navigated to loading images page
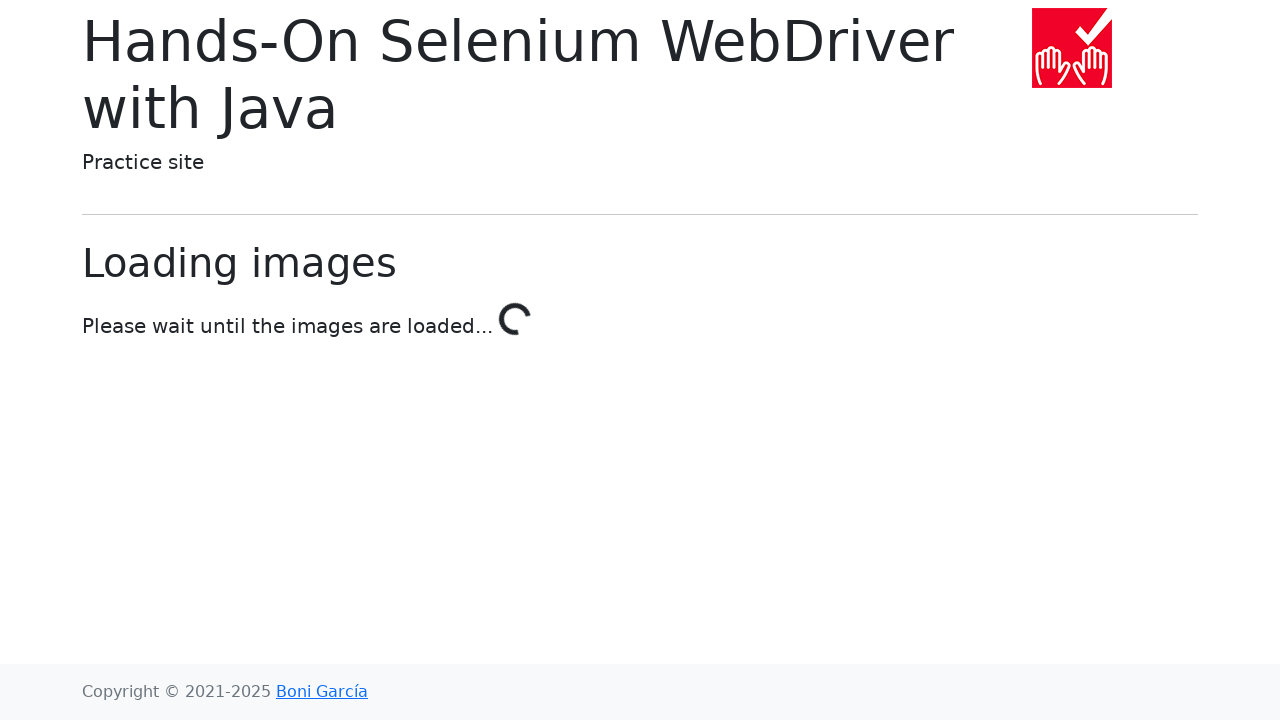

Hard waited for 5 seconds to allow images to load
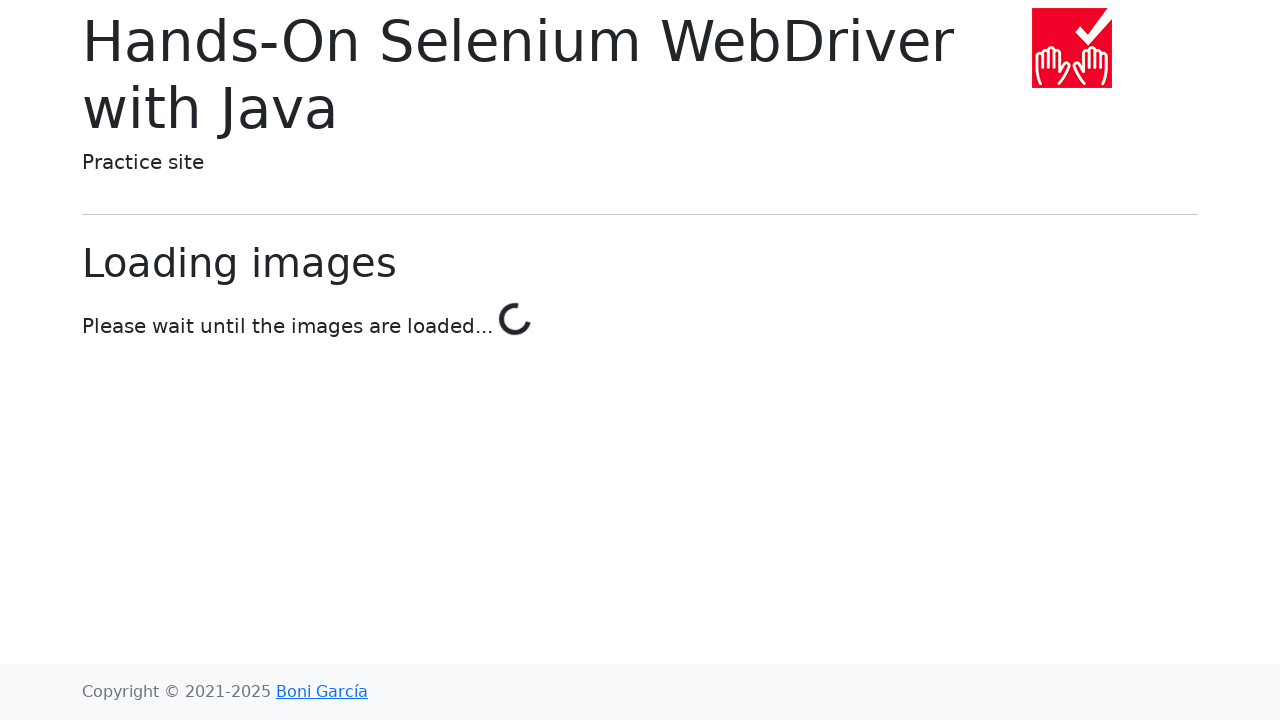

Located award image element
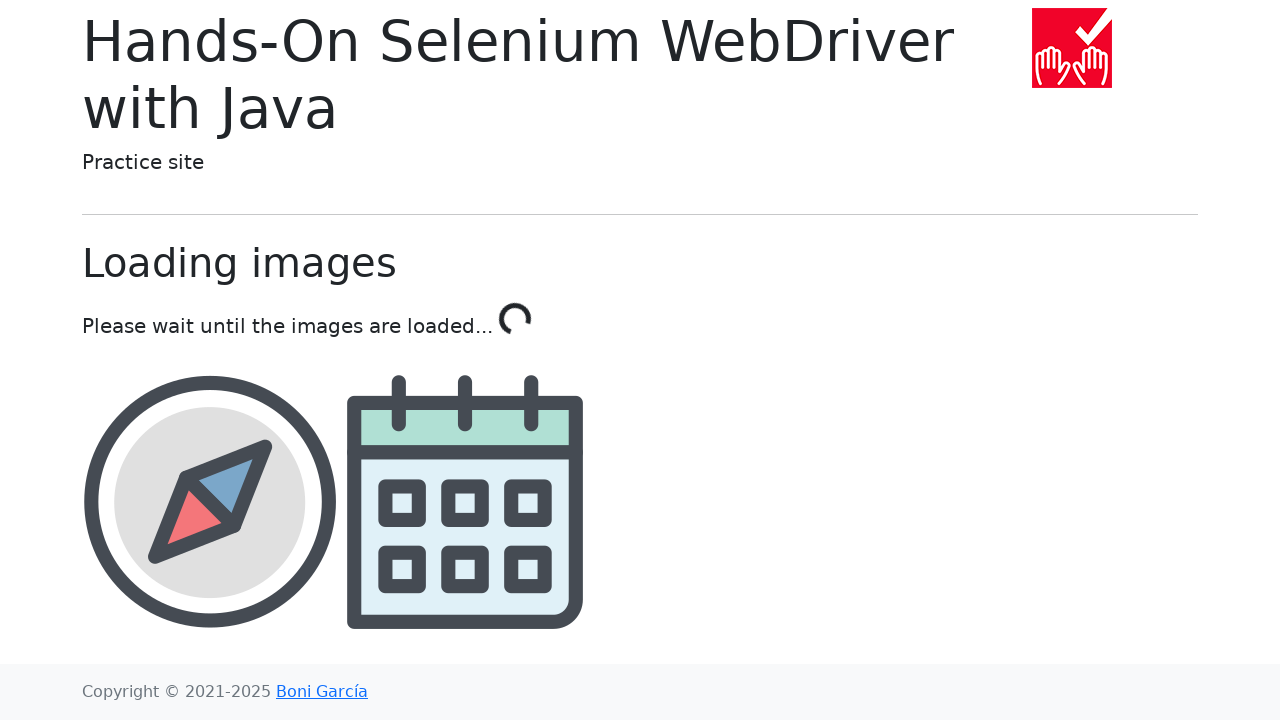

Award image element attached to DOM
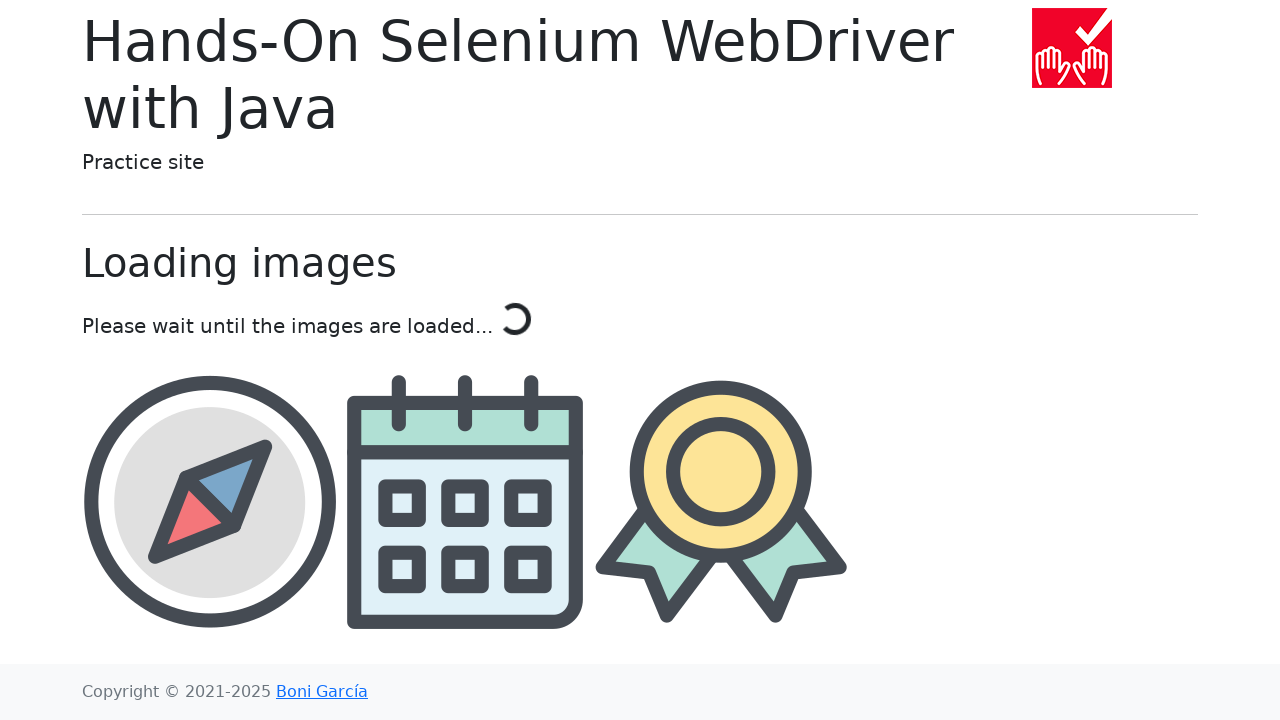

Retrieved src attribute from award image
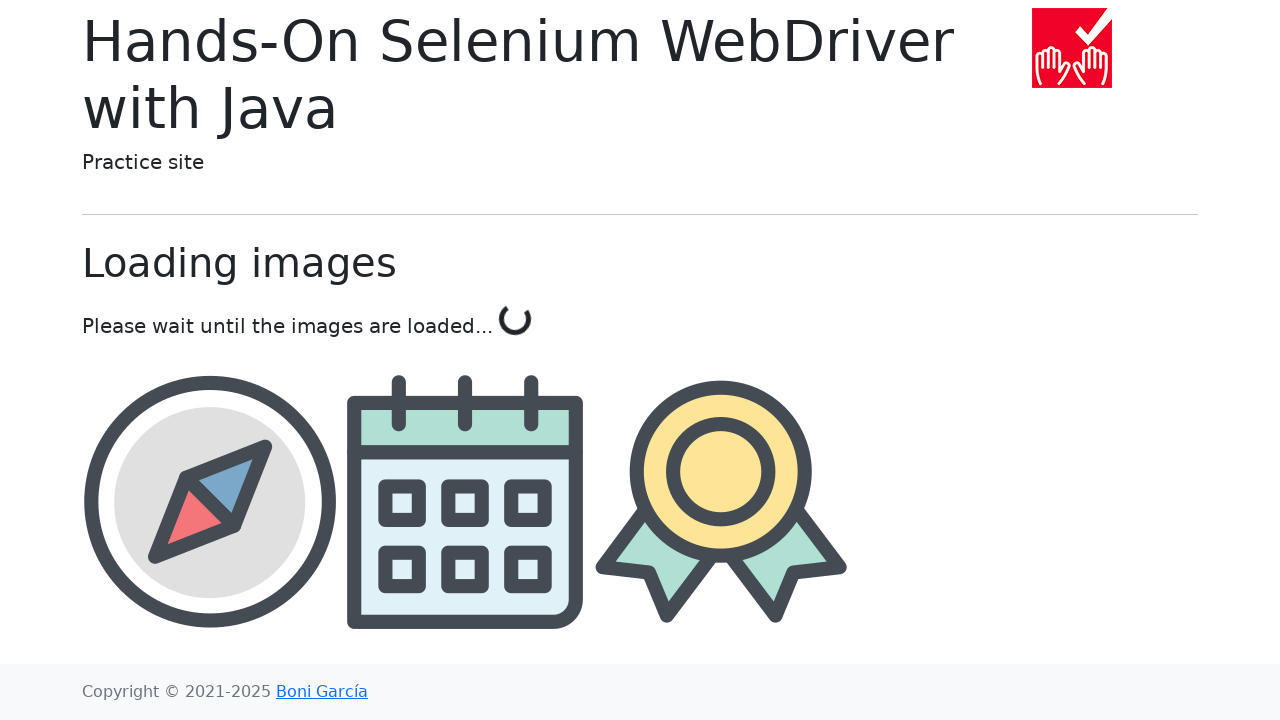

Verified 'award' is present in image src attribute
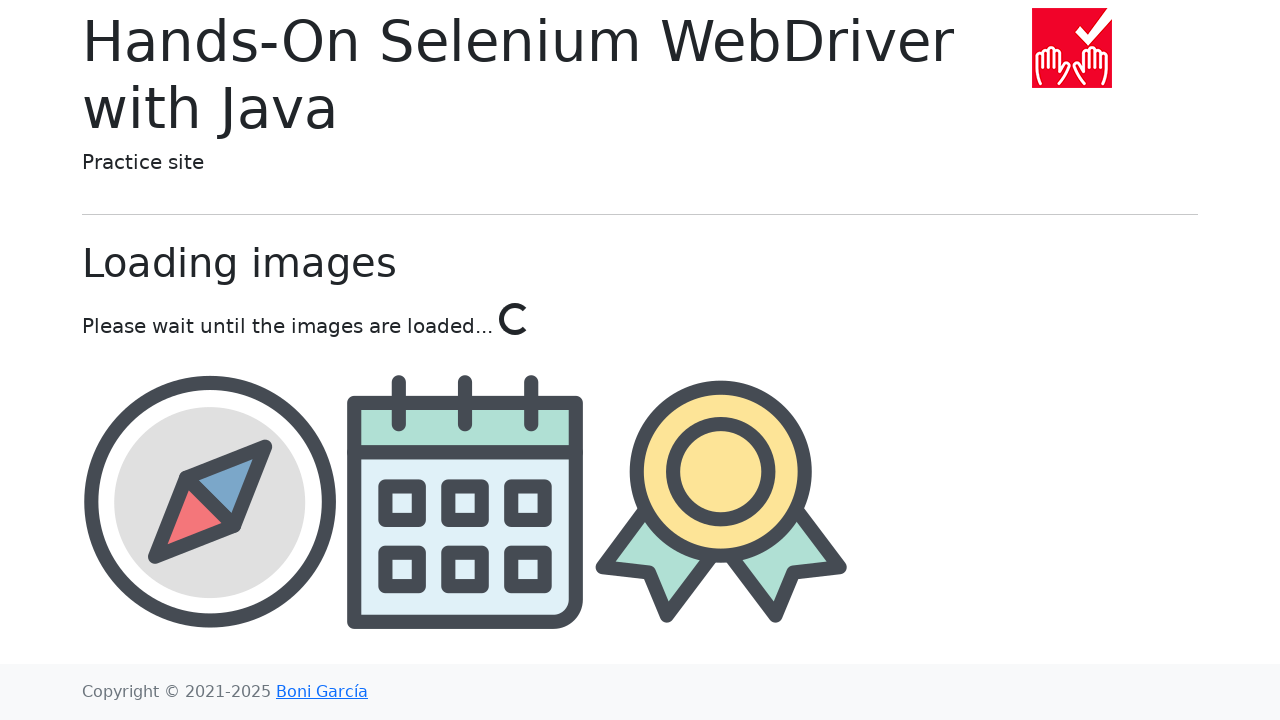

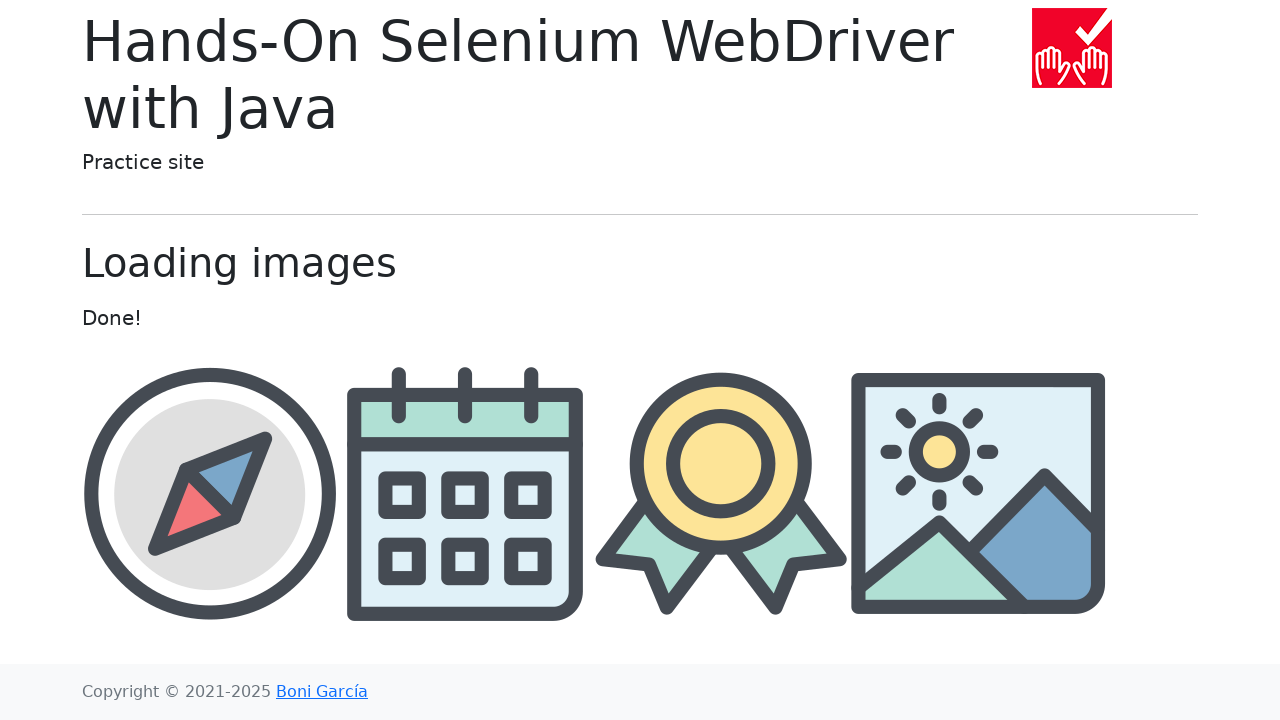